Tests checkbox enabled state by checking if option3 checkbox is enabled, and clicking it if not enabled.

Starting URL: https://rahulshettyacademy.com/AutomationPractice/

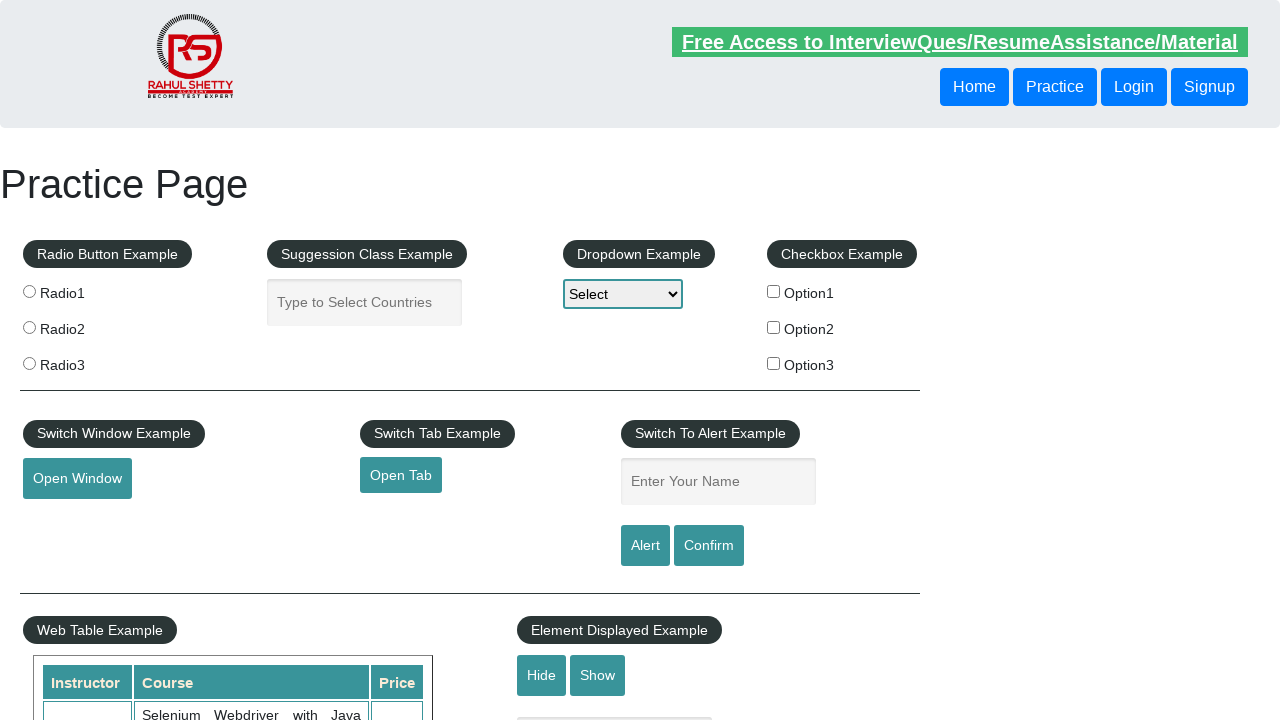

Located option3 checkbox element
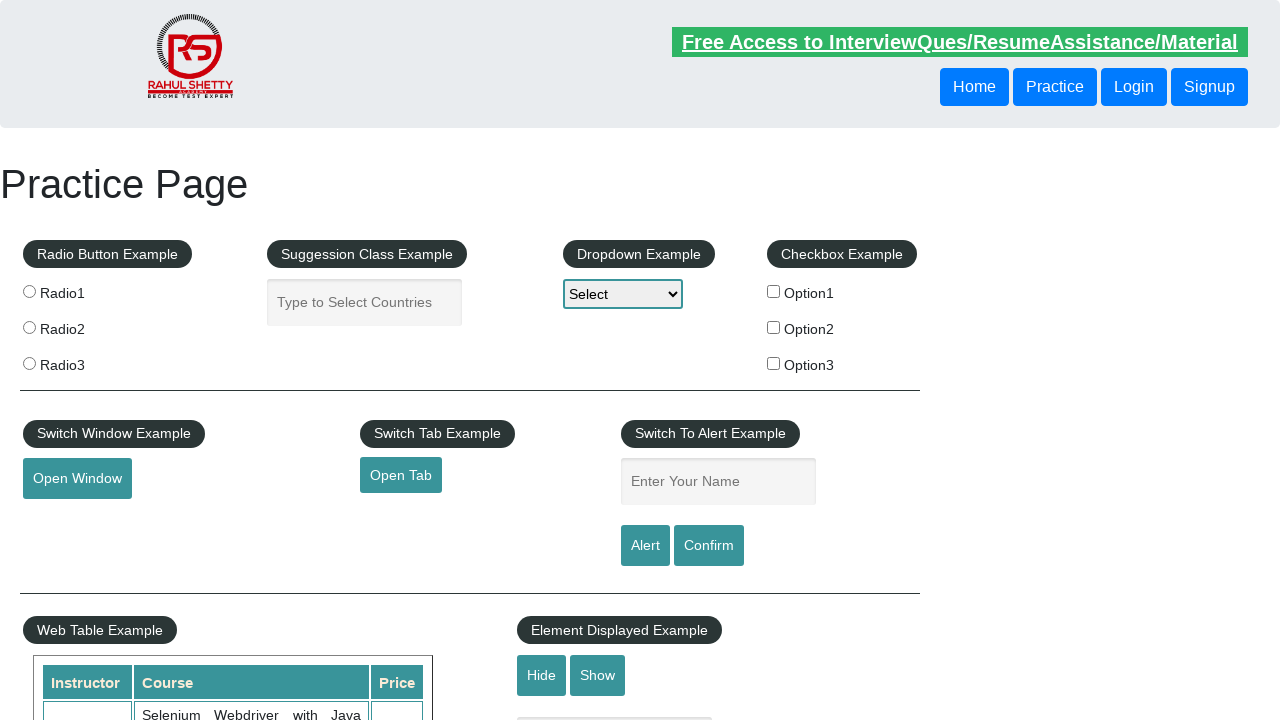

Checked option3 checkbox enabled state - checkbox is already enabled
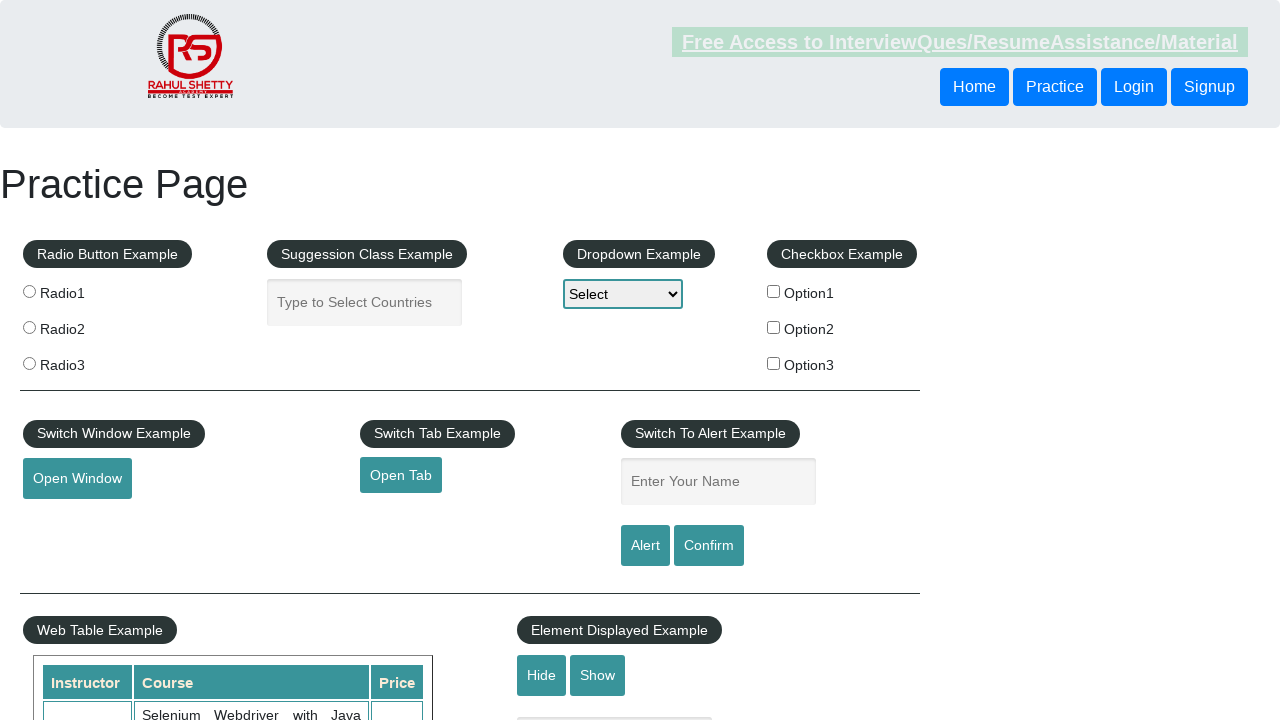

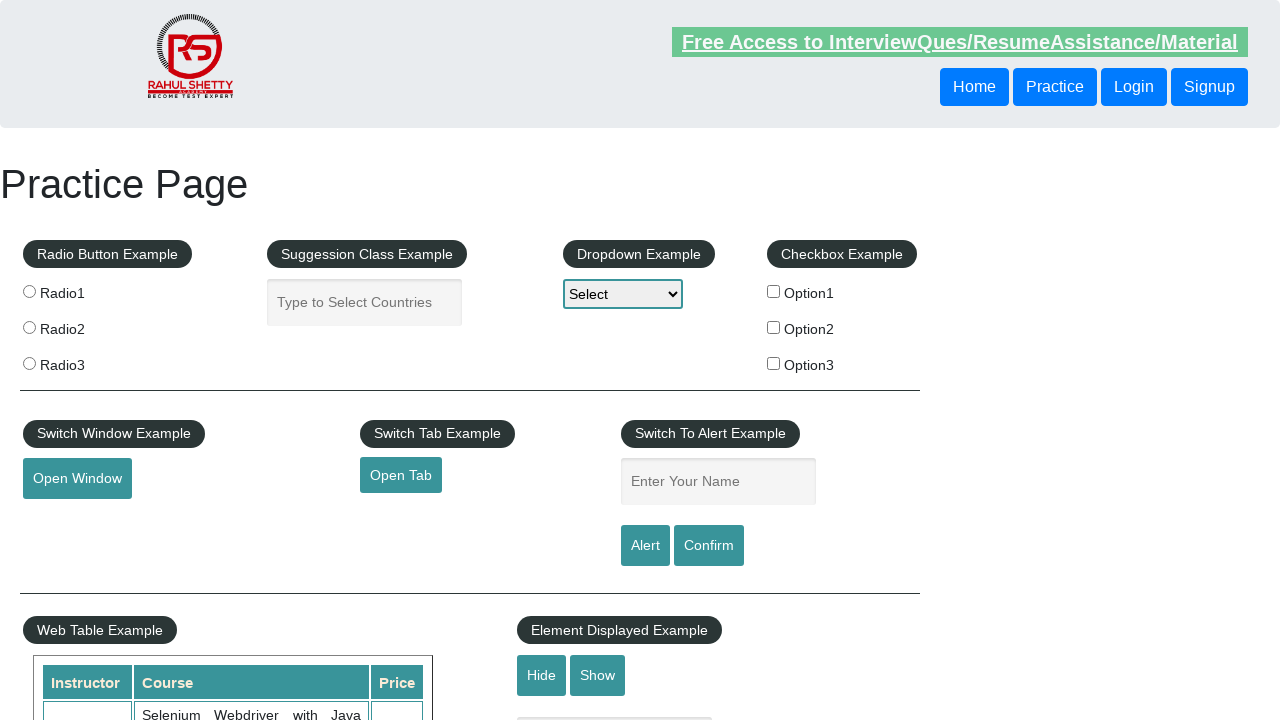